Navigates to a test automation practice page and interacts with a static table containing book information, calculating the total price of all books in the table

Starting URL: https://testautomationpractice.blogspot.com/

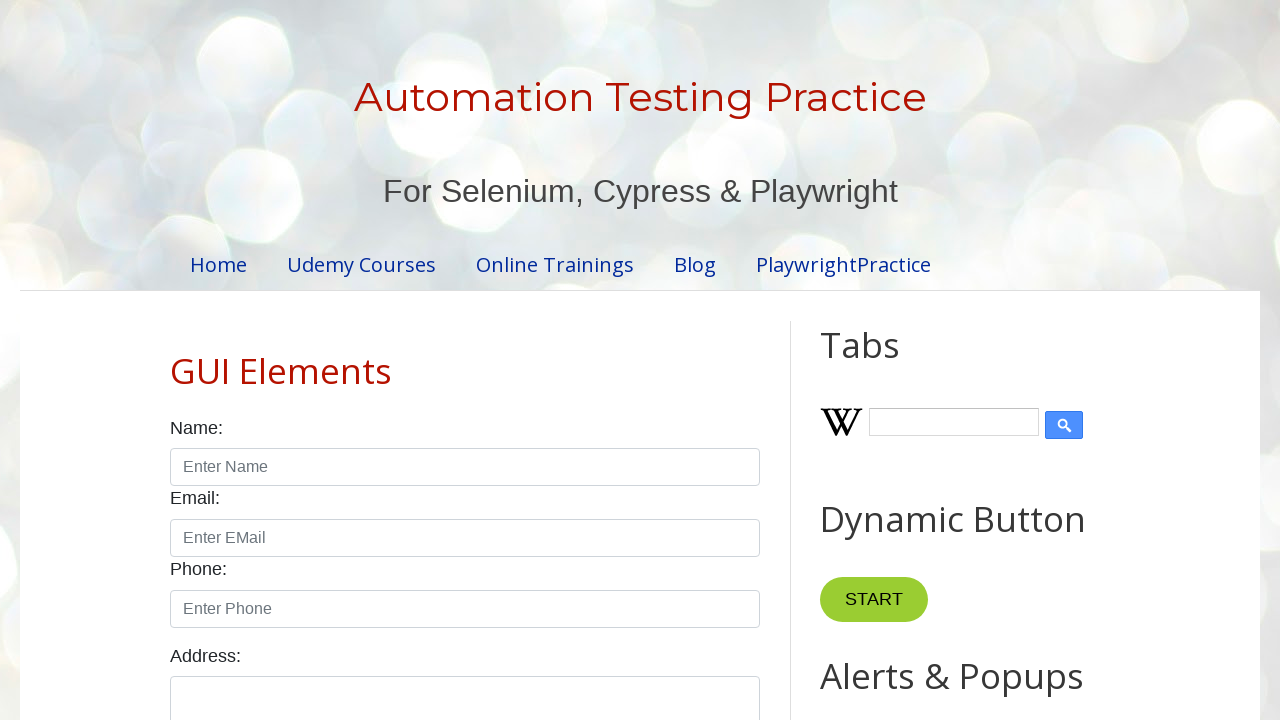

Navigated to test automation practice page
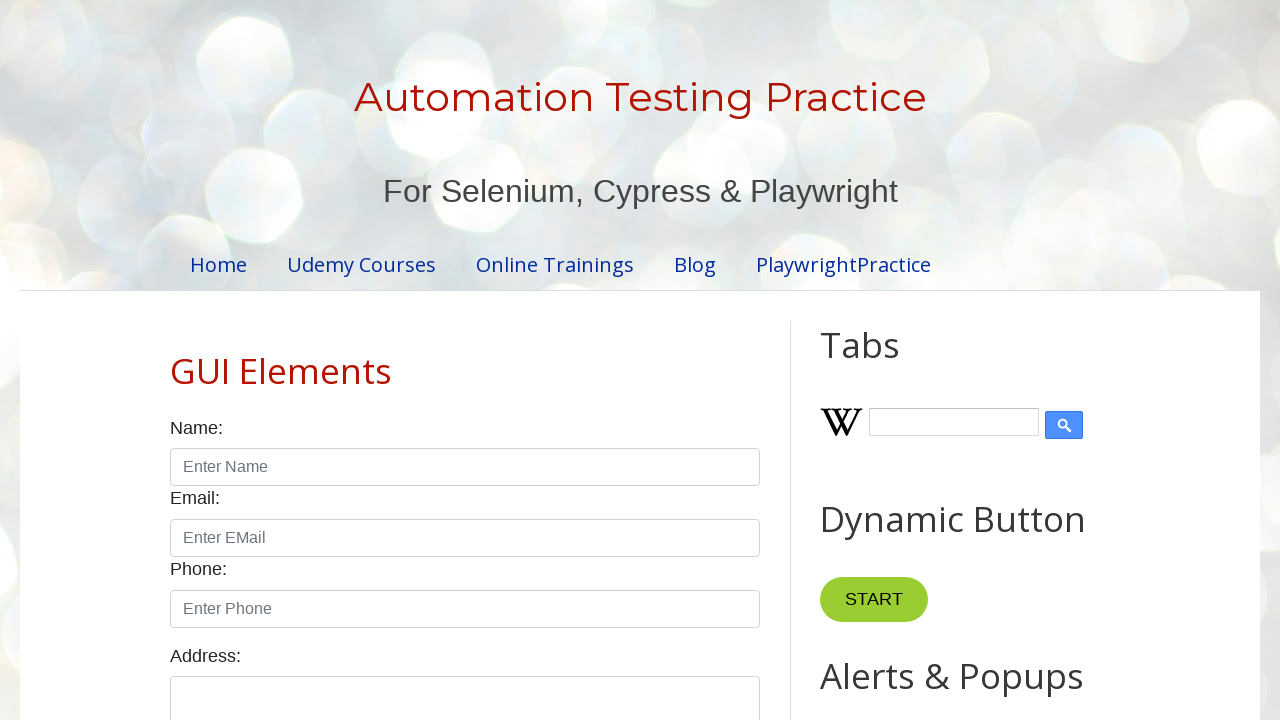

Retrieved book table row count: 7 rows
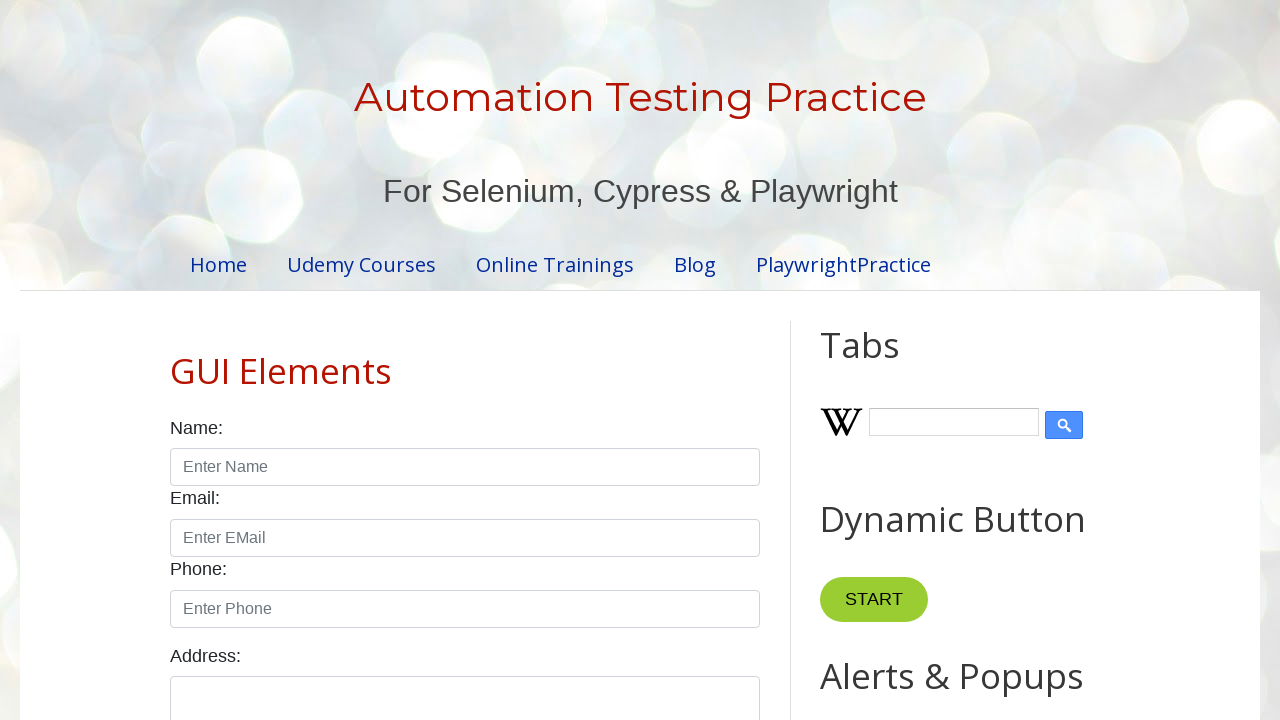

Retrieved book table column count: 4 columns
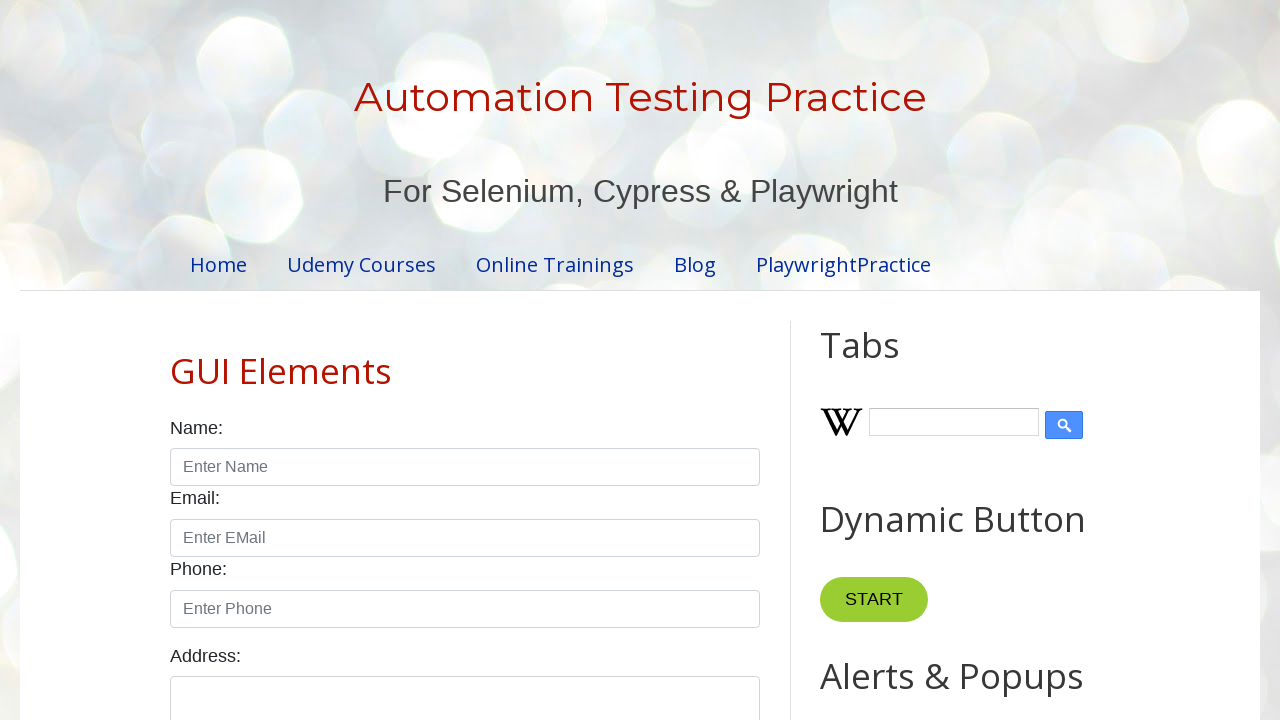

Retrieved price from row 2: 300
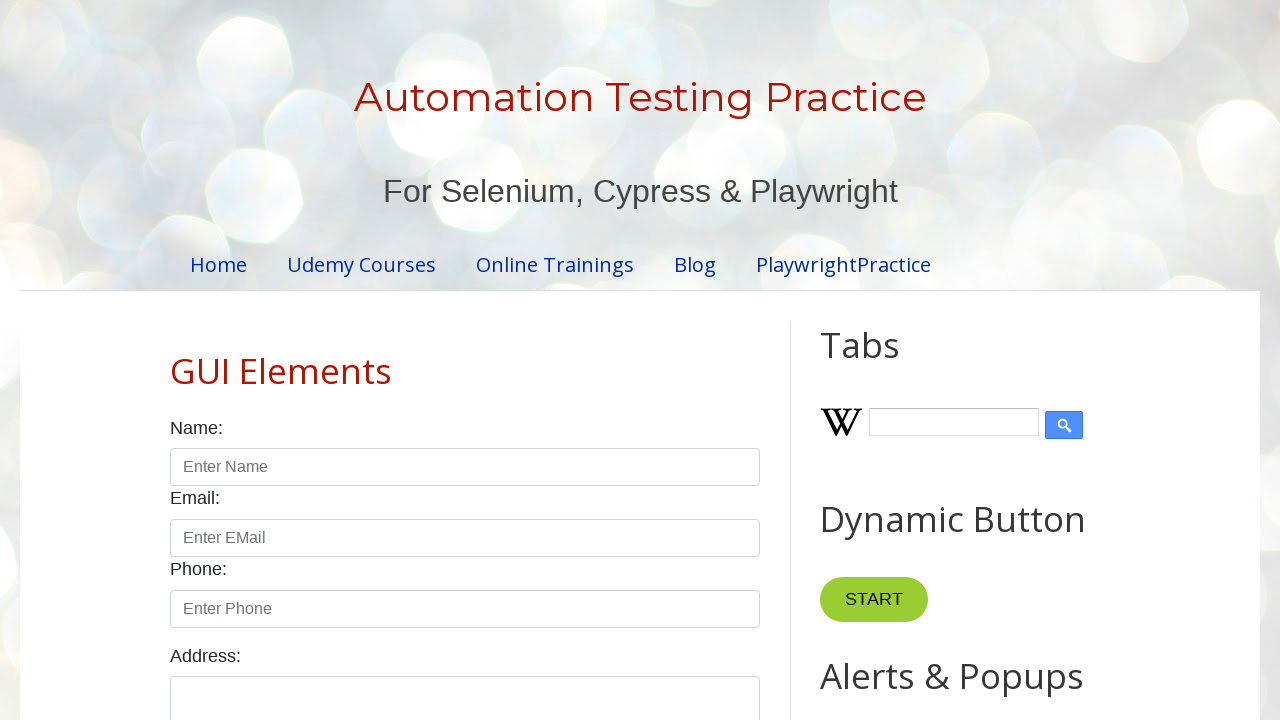

Retrieved price from row 3: 500
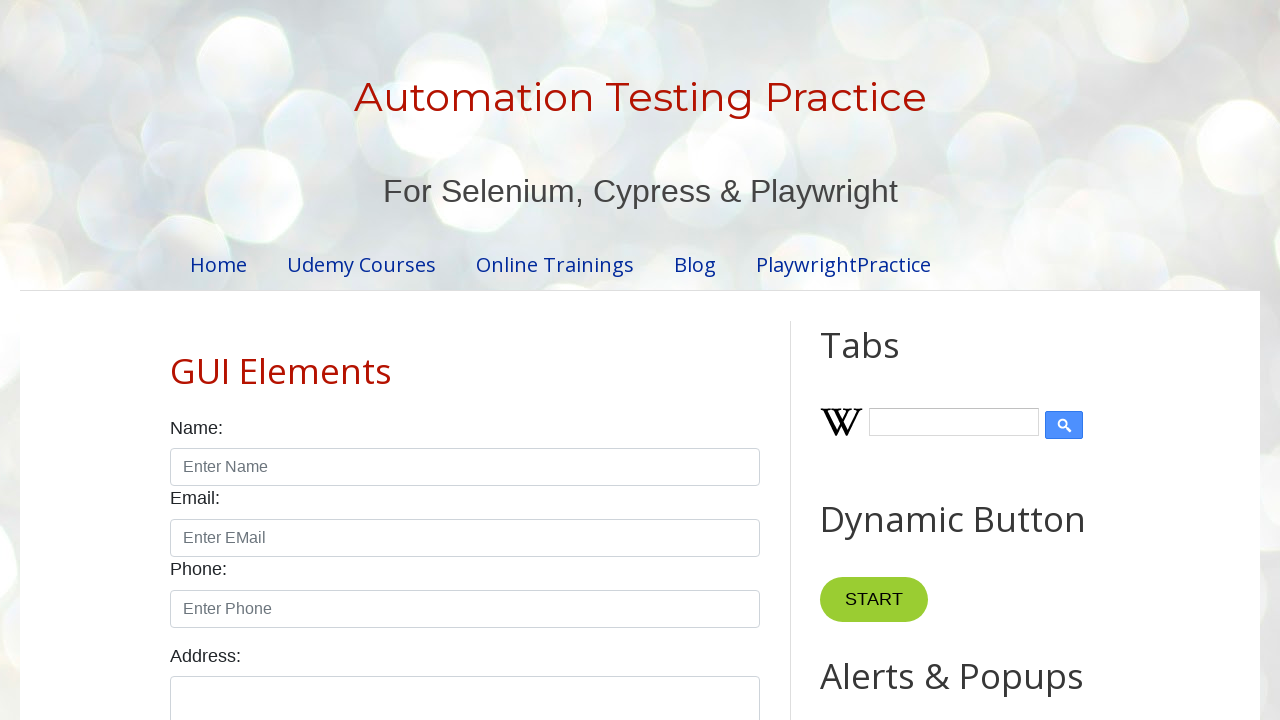

Retrieved price from row 4: 300
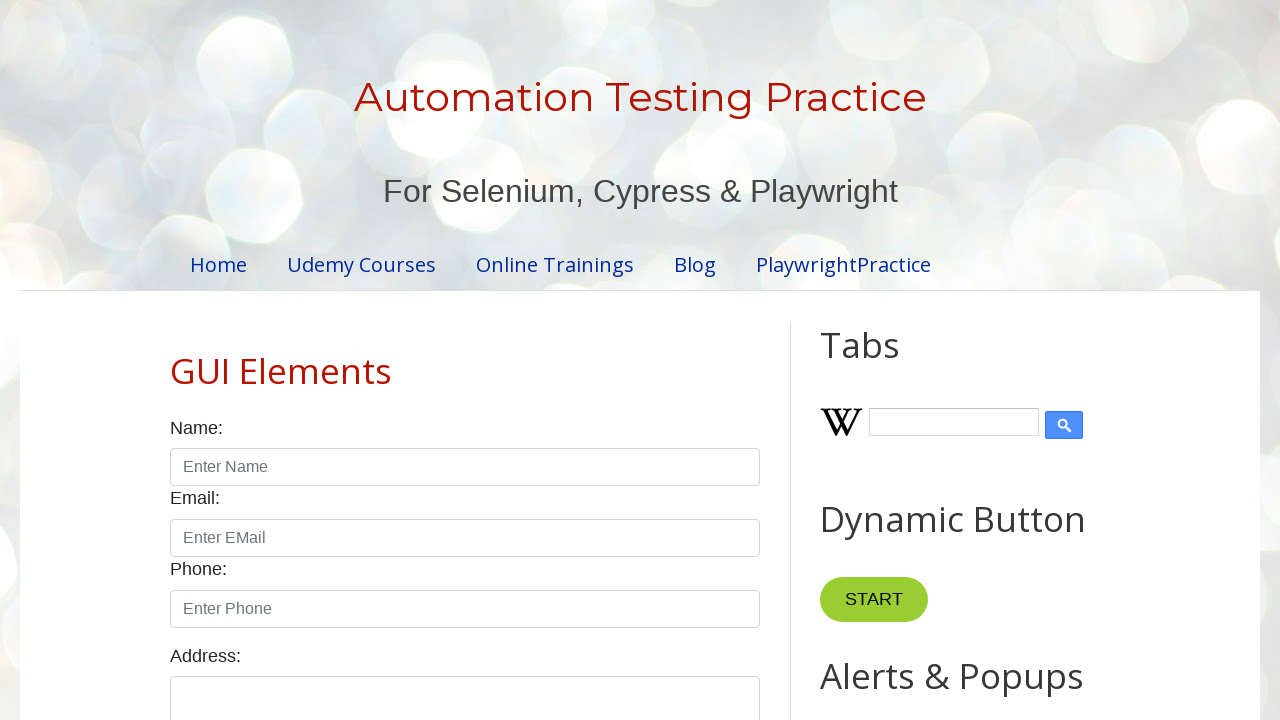

Retrieved price from row 5: 3000
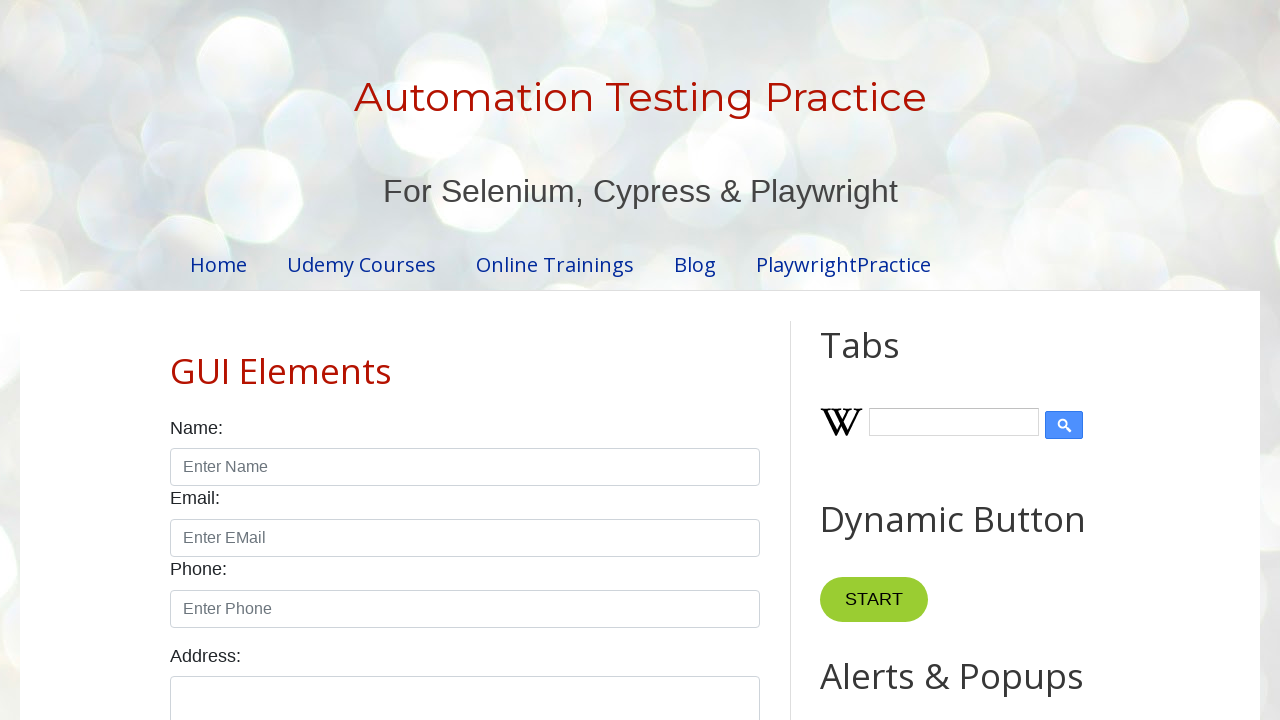

Retrieved price from row 6: 2000
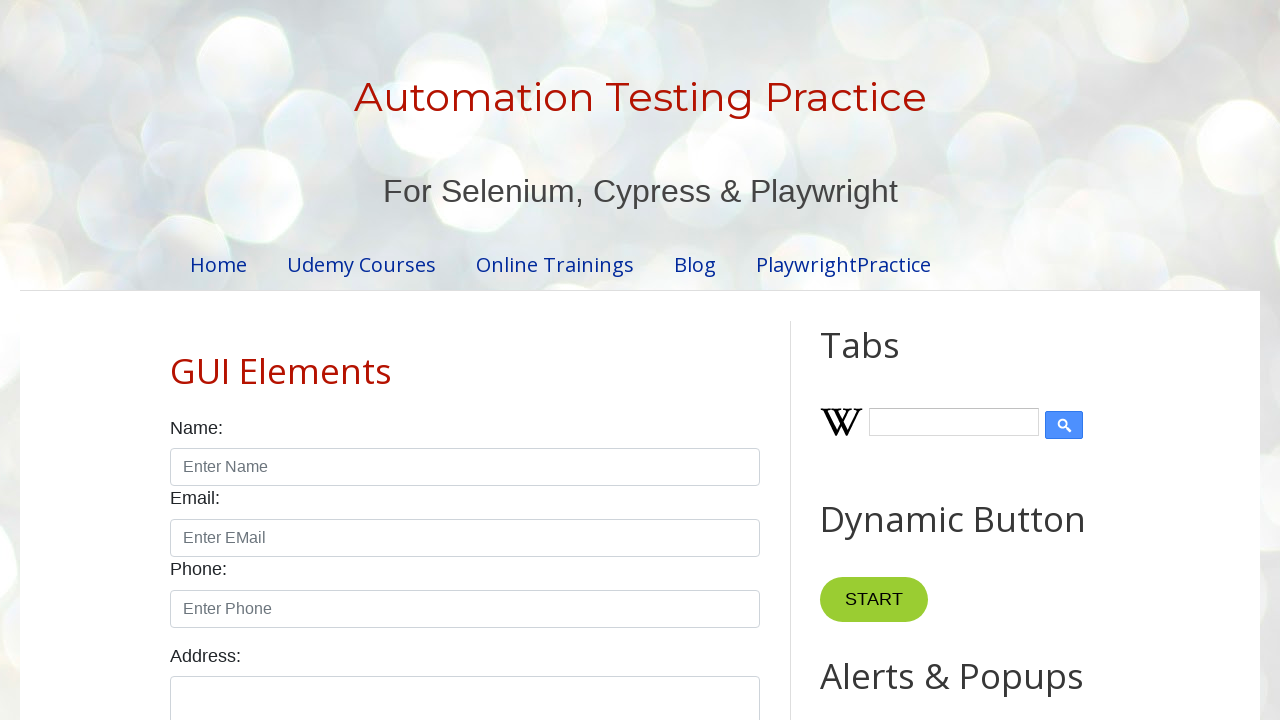

Retrieved price from row 7: 1000
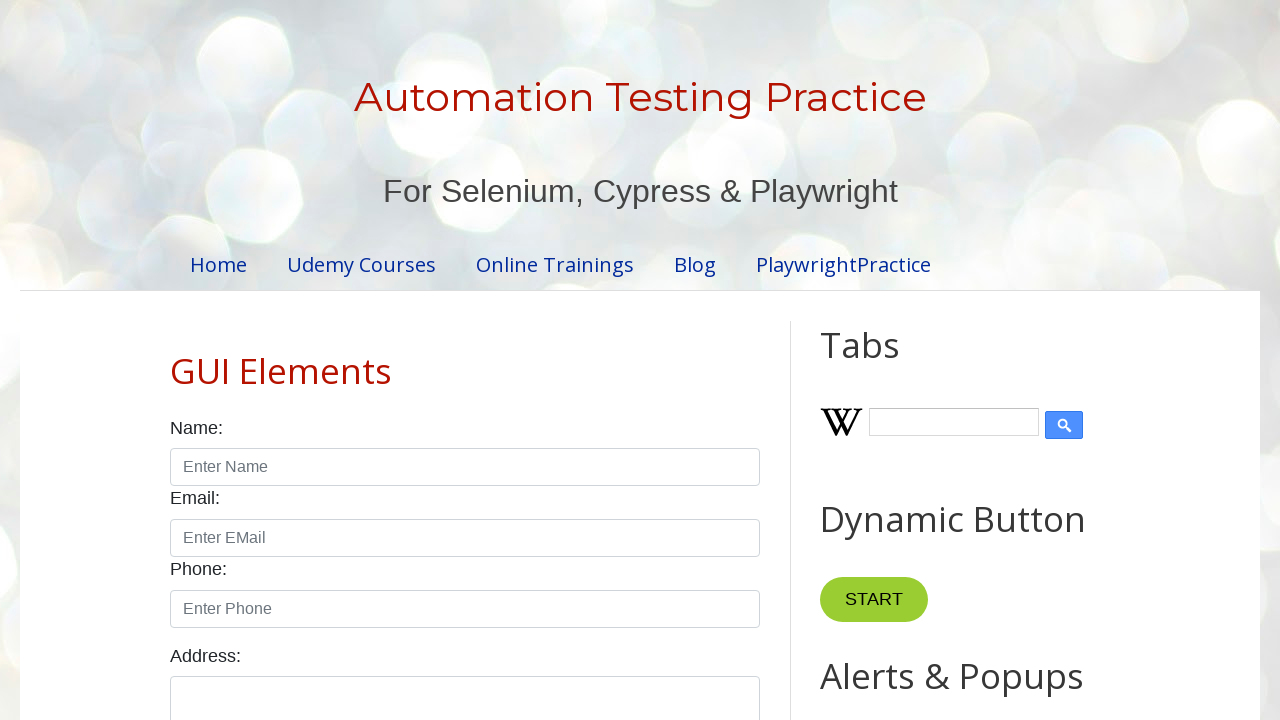

Calculated total price of all books: 7100
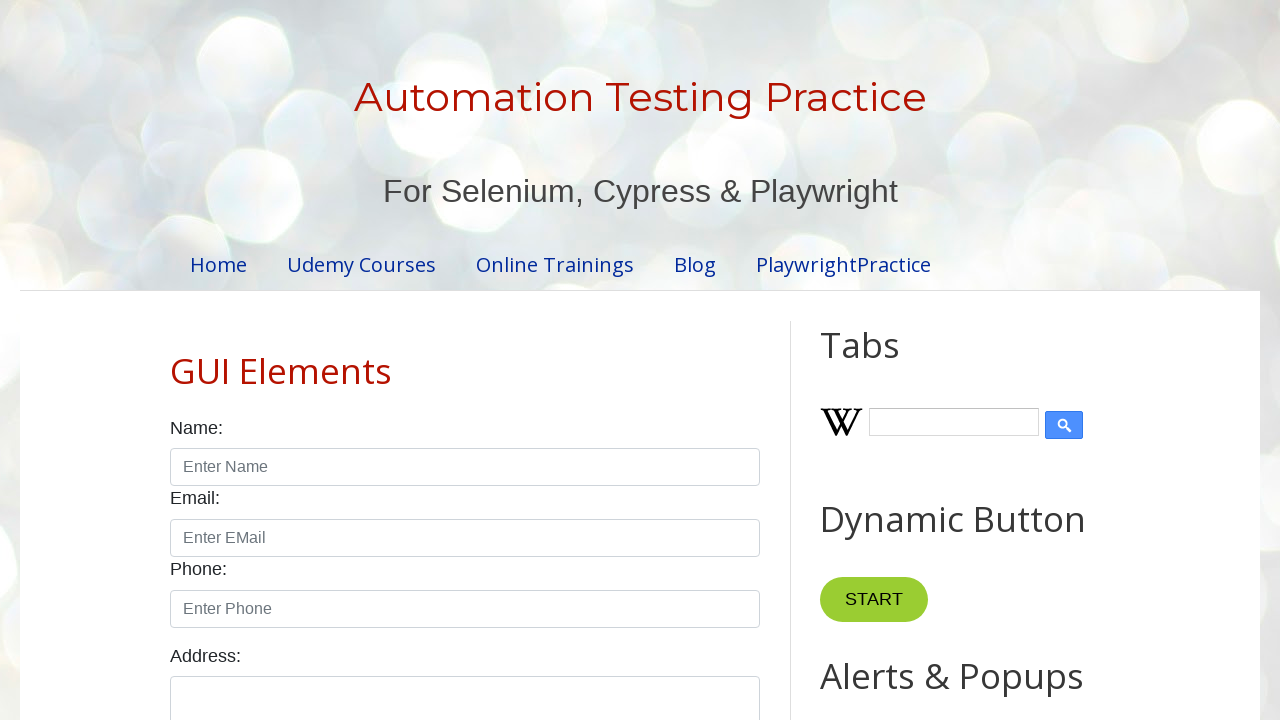

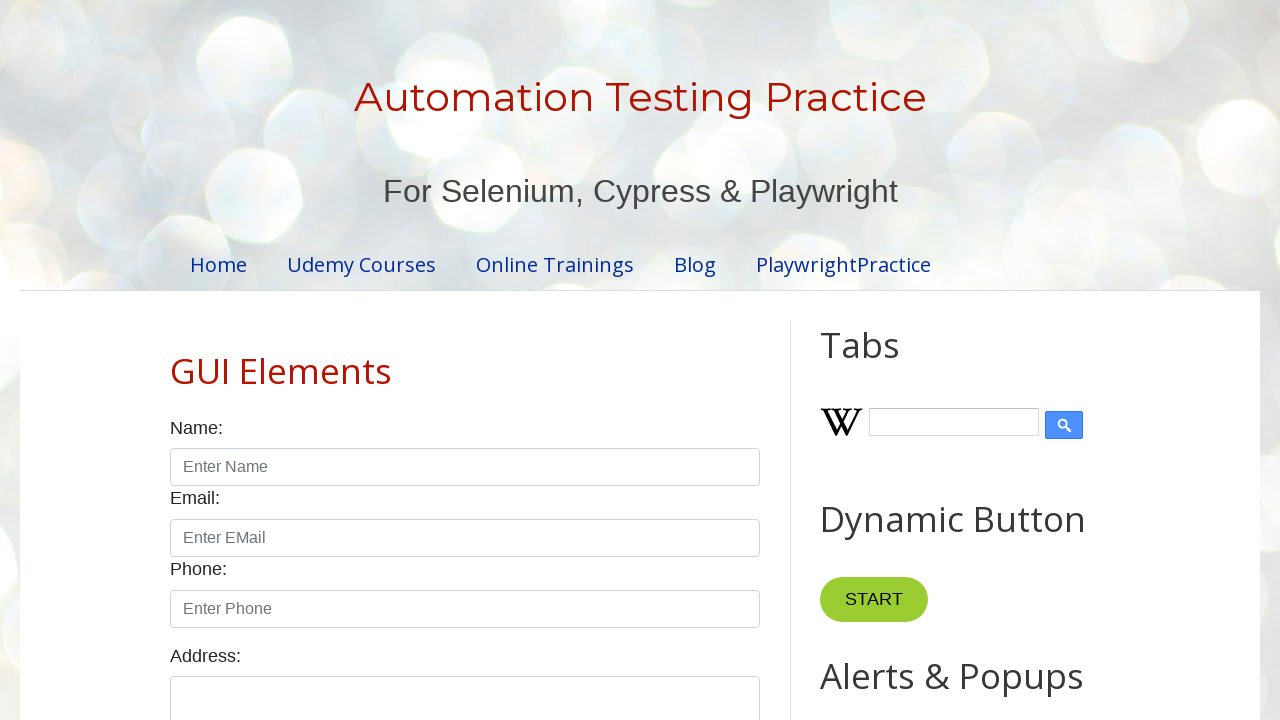